Tests drag and drop functionality by dragging a football element to two different drop zones on a training website

Starting URL: https://v1.training-support.net/selenium/drag-drop

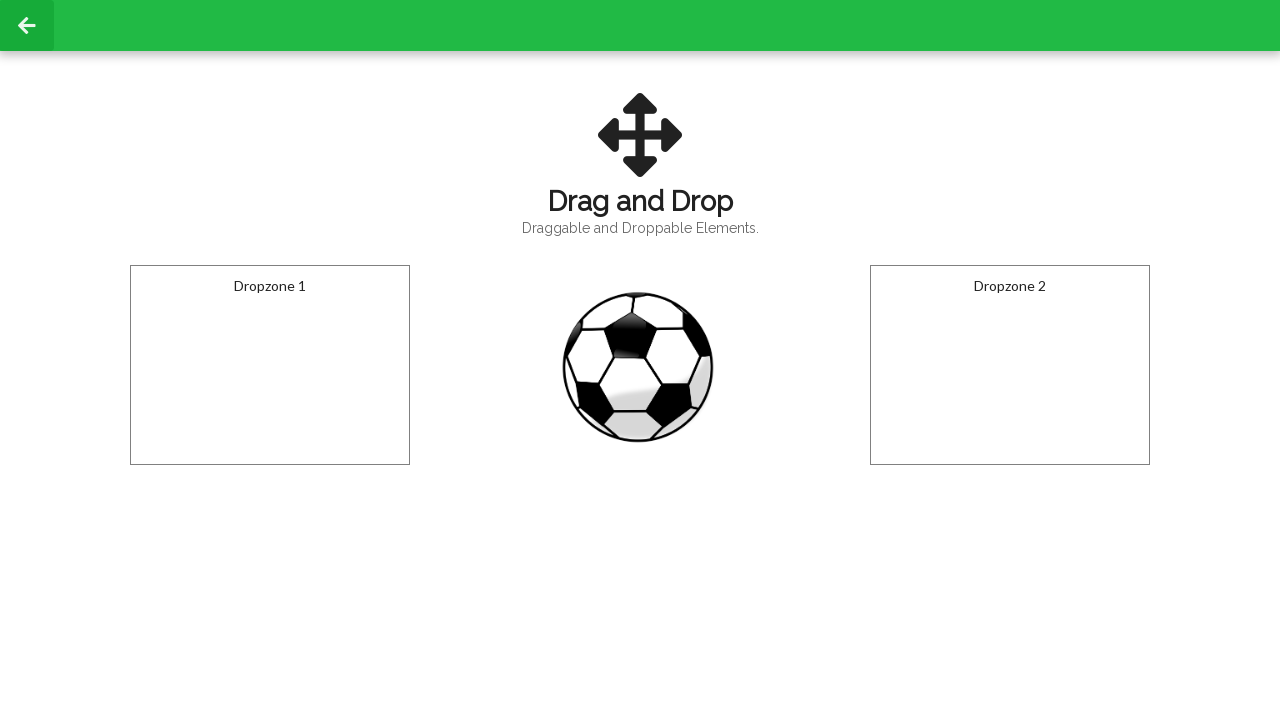

Located the draggable football element
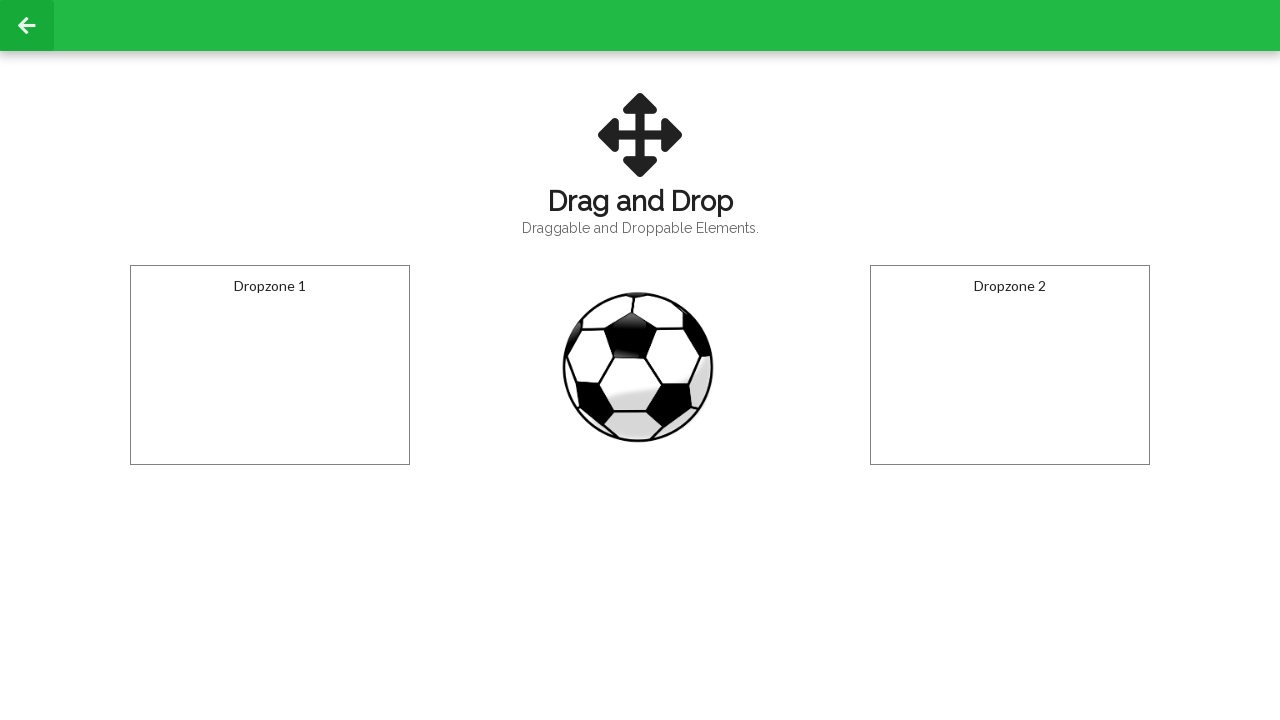

Located the first dropzone
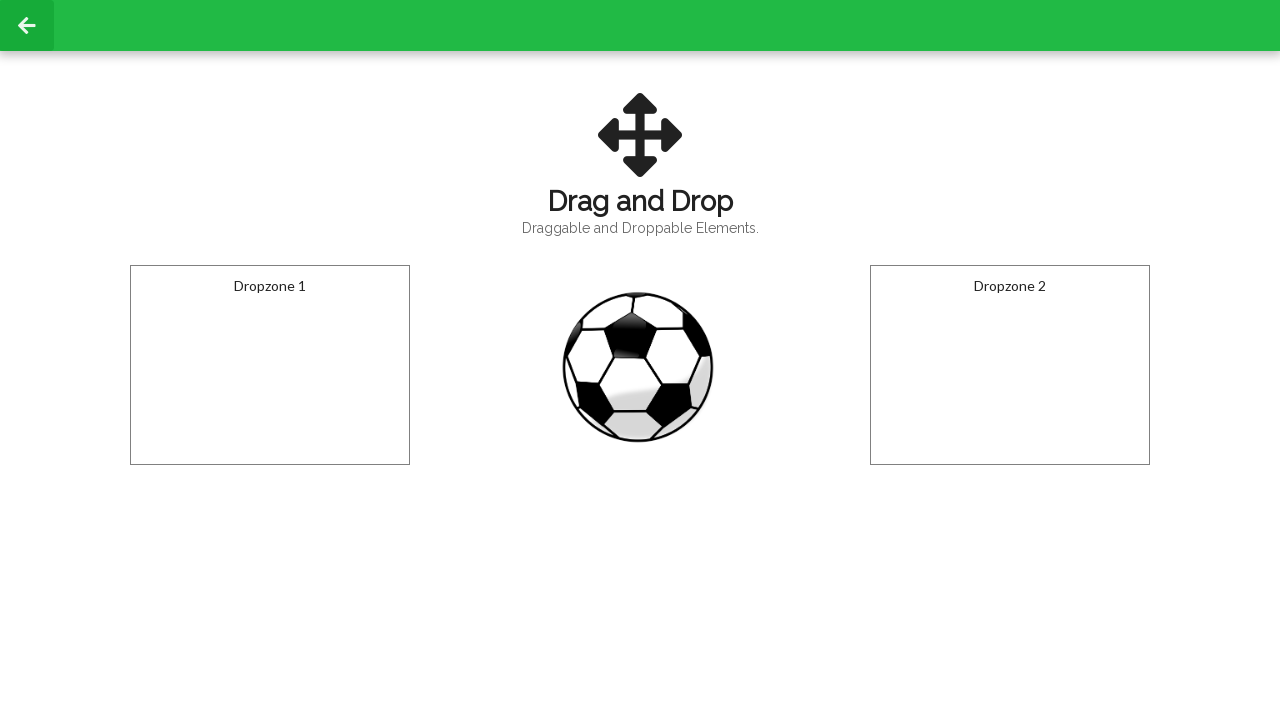

Located the second dropzone
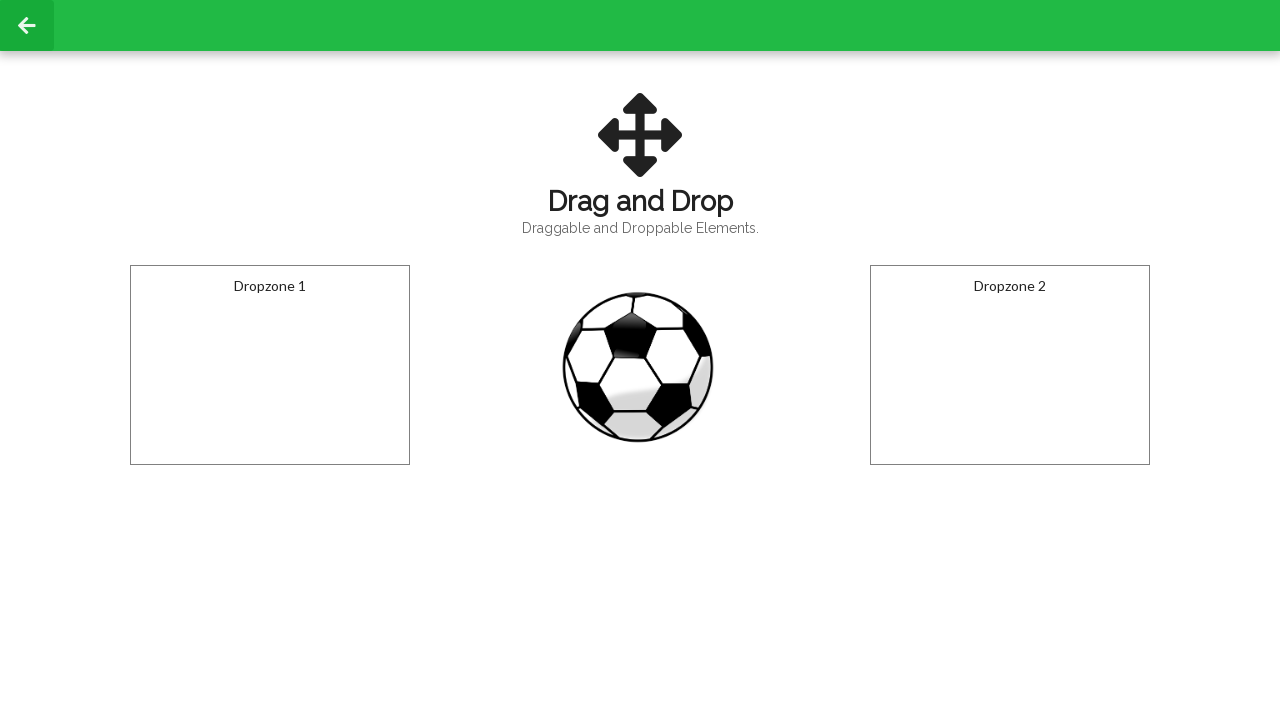

Dragged football element to the first dropzone at (270, 365)
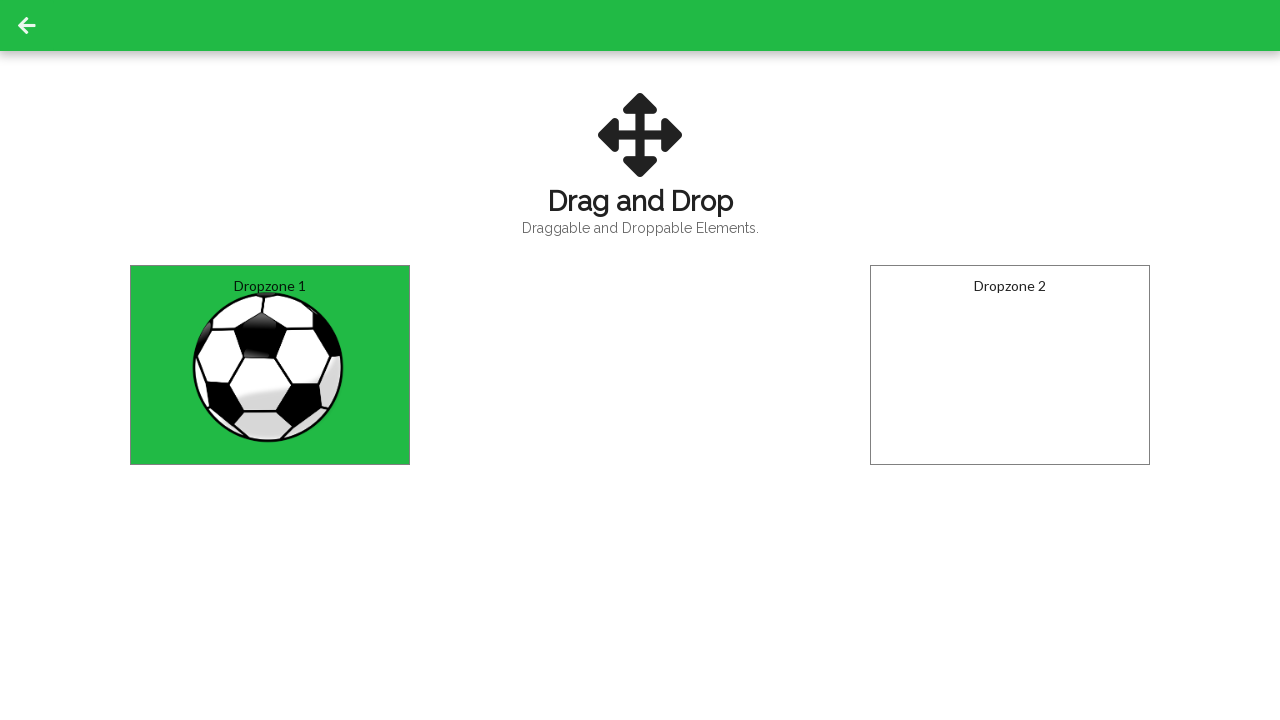

Waited 1 second to observe the result
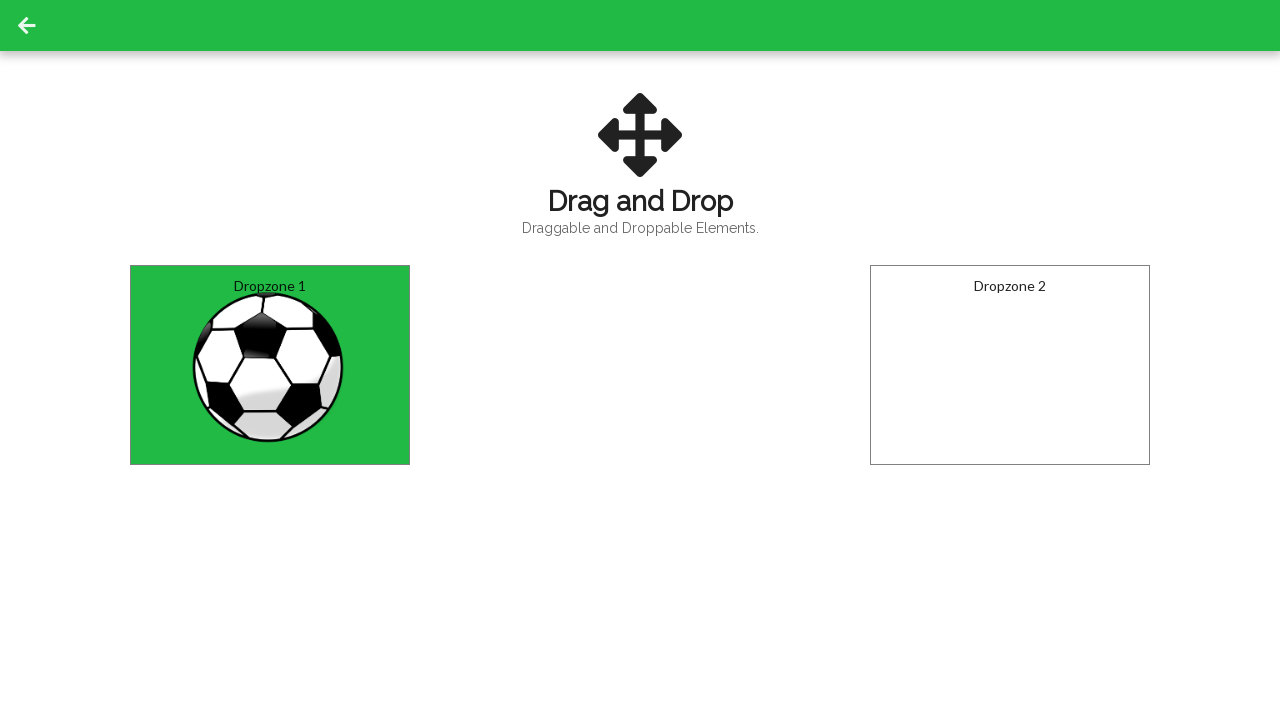

Dragged football element to the second dropzone at (1010, 365)
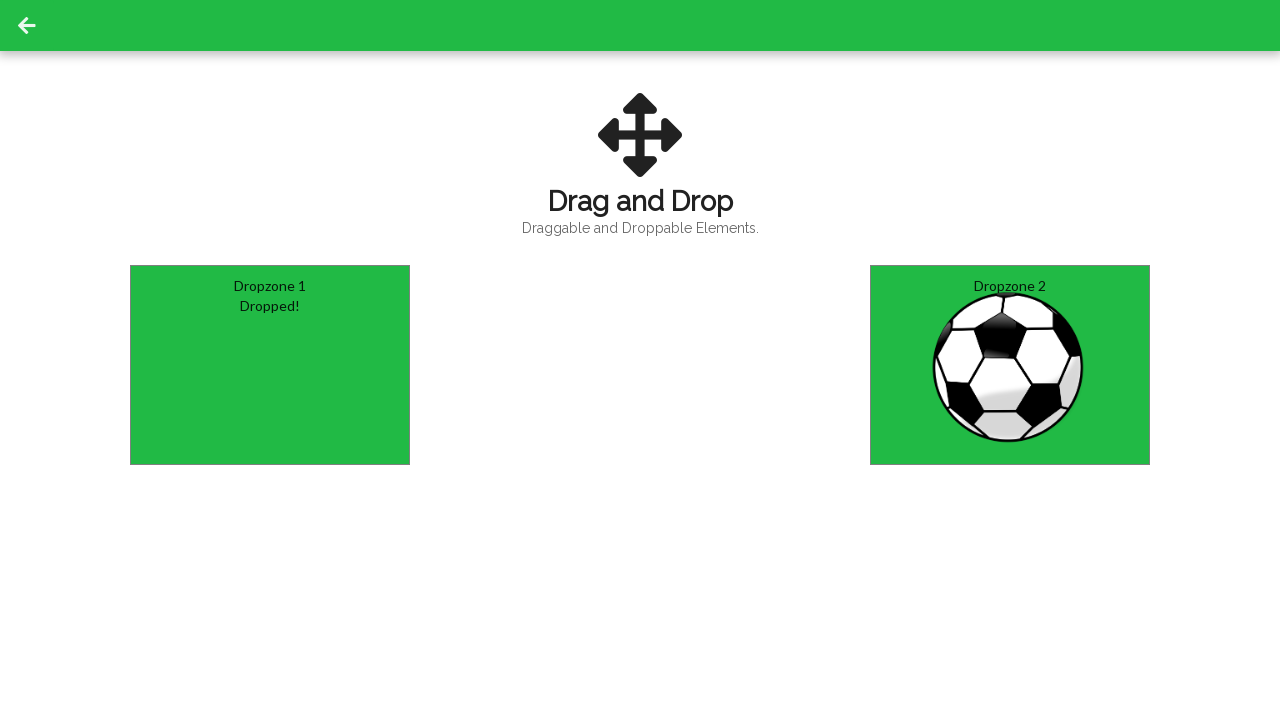

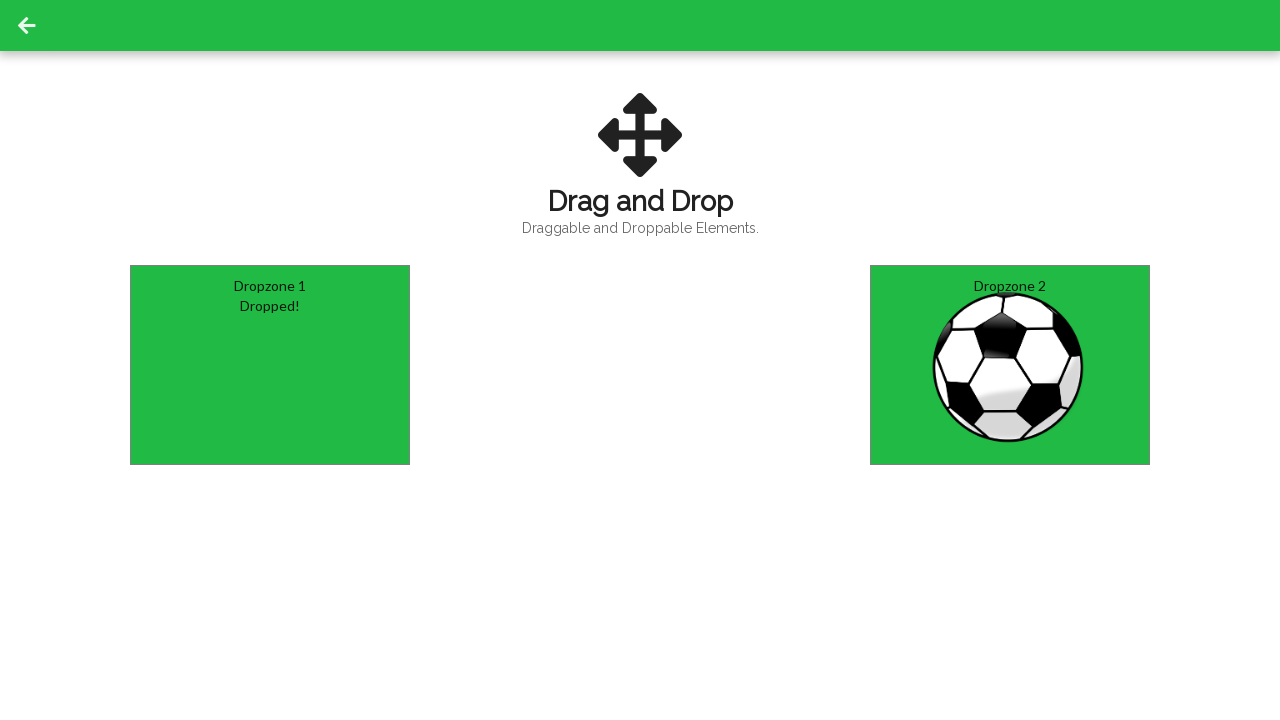